Tests explicit wait functionality by clicking a button that starts a timer and waiting for an element to appear

Starting URL: http://seleniumpractise.blogspot.com/2016/08/how-to-use-explicit-wait-in-selenium.html

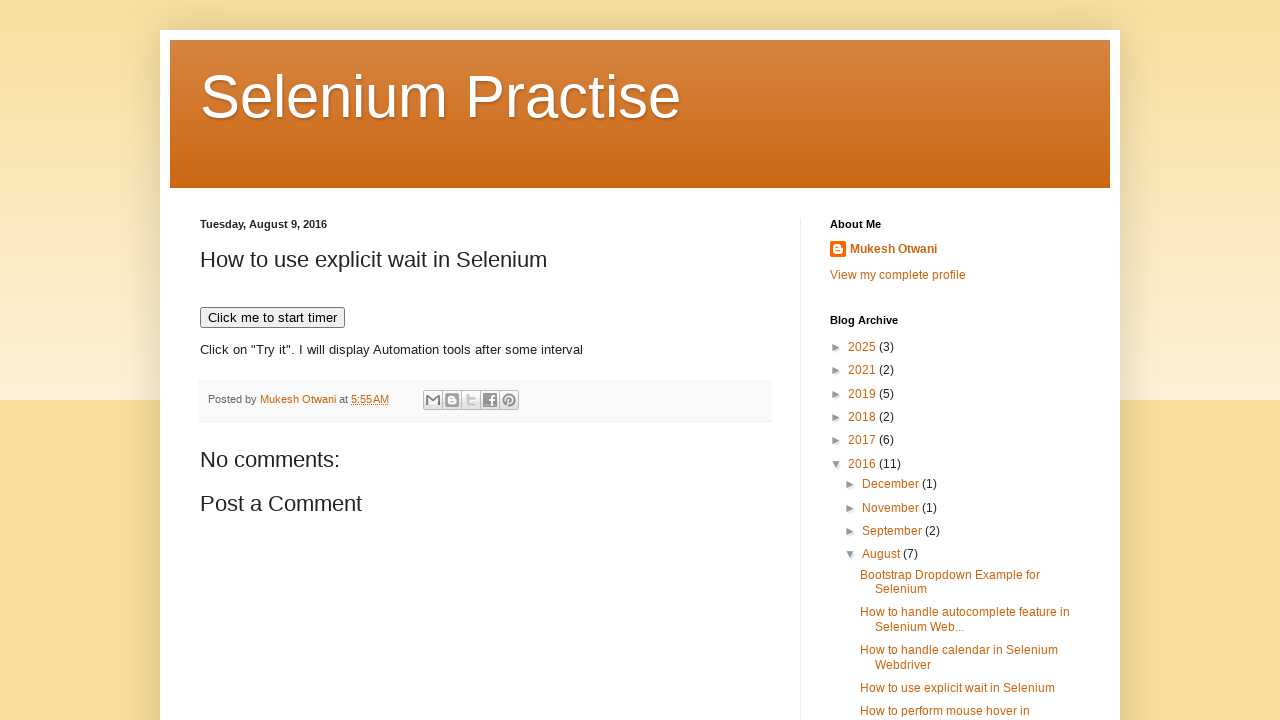

Navigated to explicit wait test page
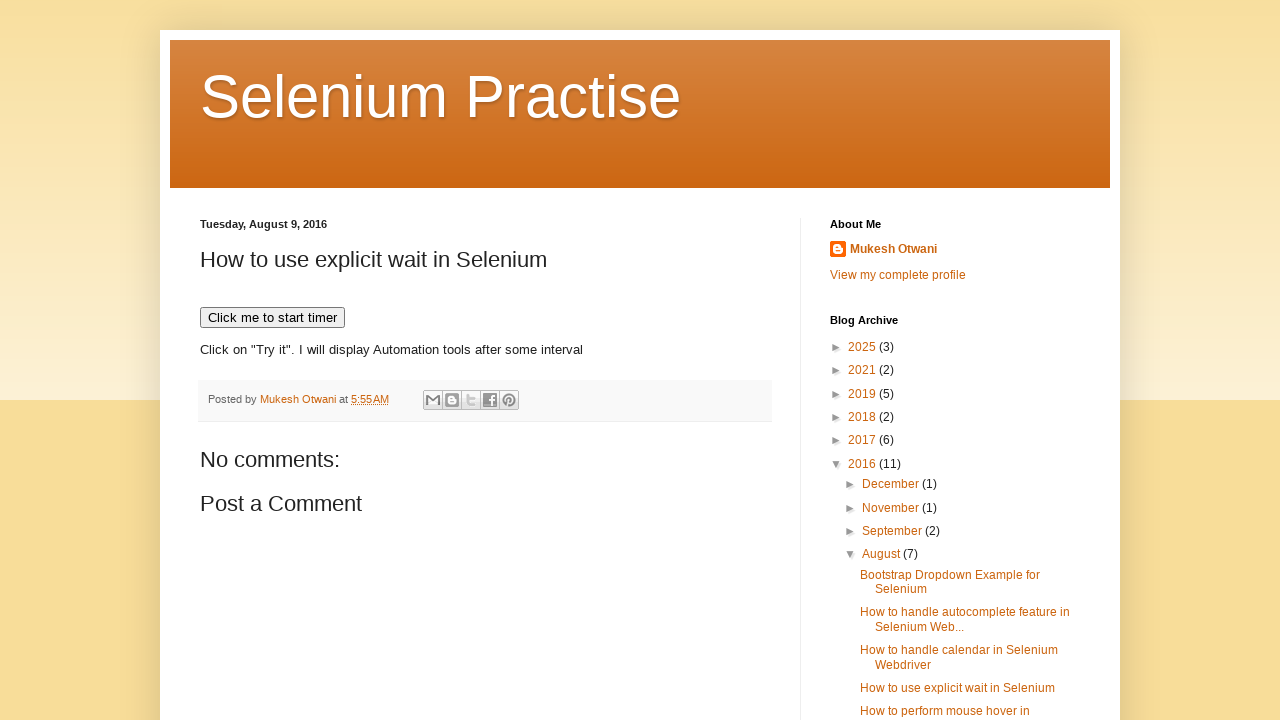

Clicked button to start timer at (272, 318) on xpath=//button[text()='Click me to start timer']
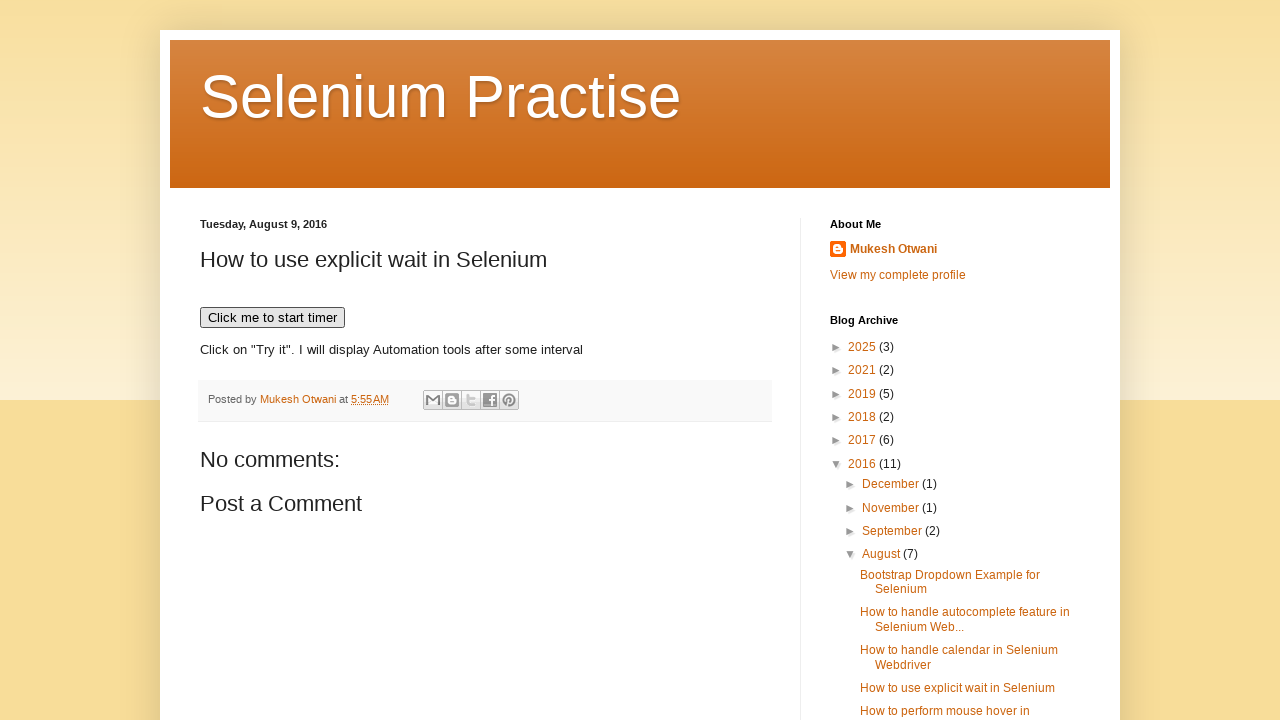

Demo element became visible after waiting
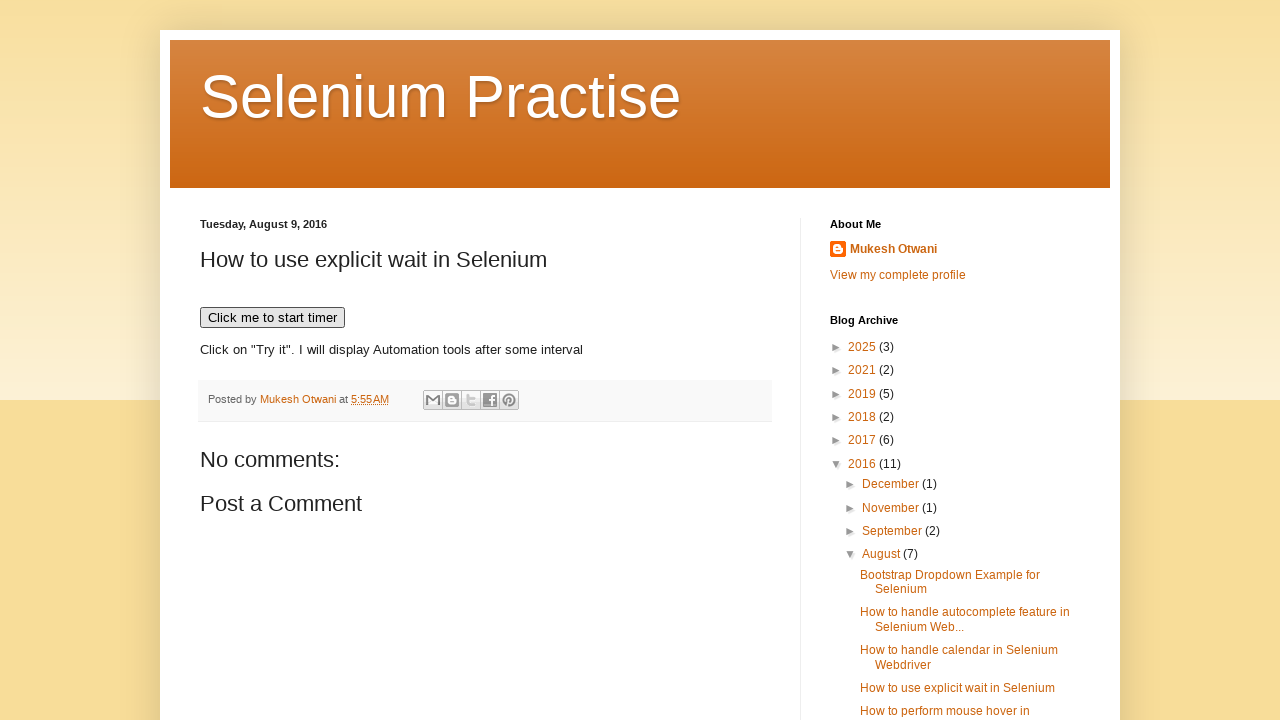

Verified demo element is visible
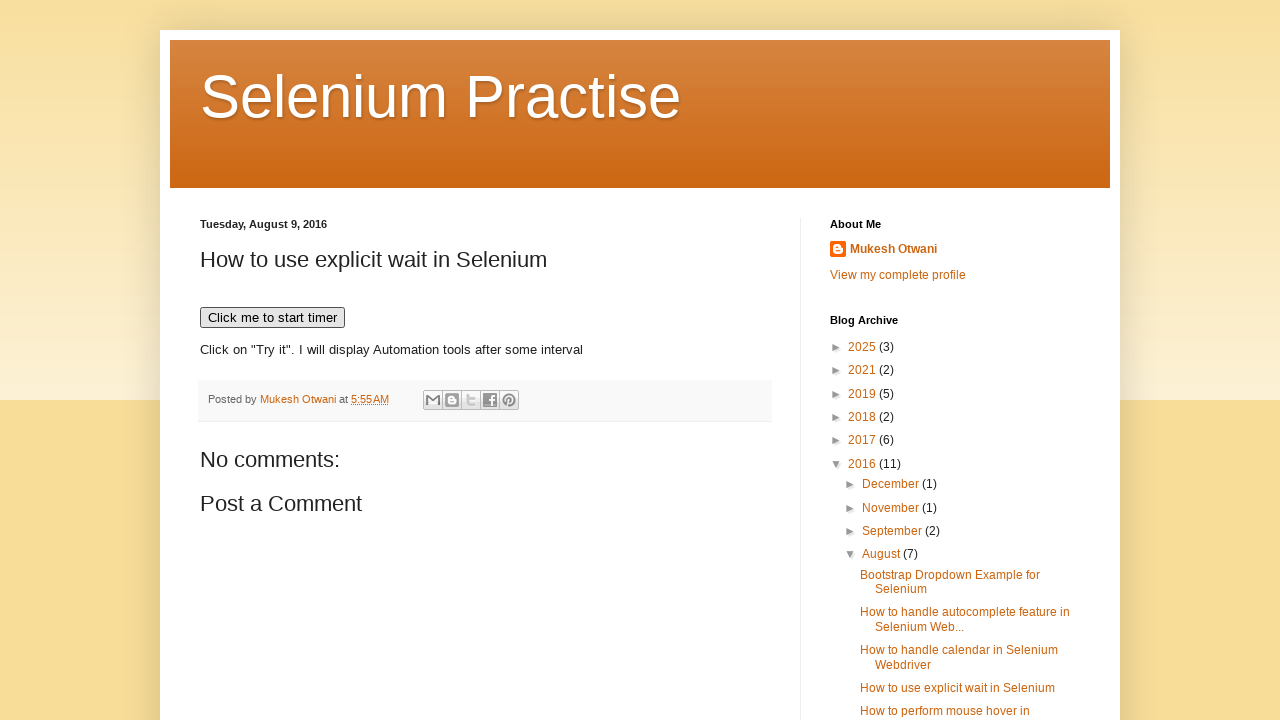

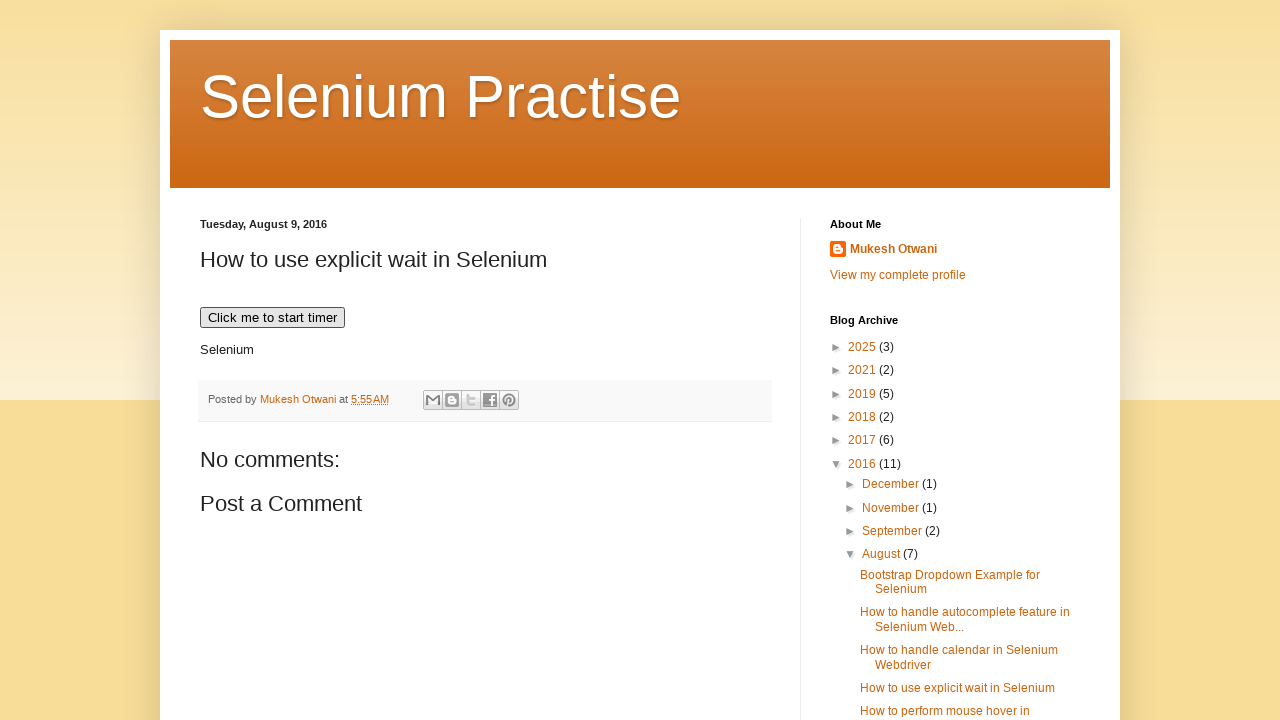